Submits an AJAX form by filling in title and description fields and clicking the submit button

Starting URL: https://www.lambdatest.com/selenium-playground/ajax-form-submit-demo

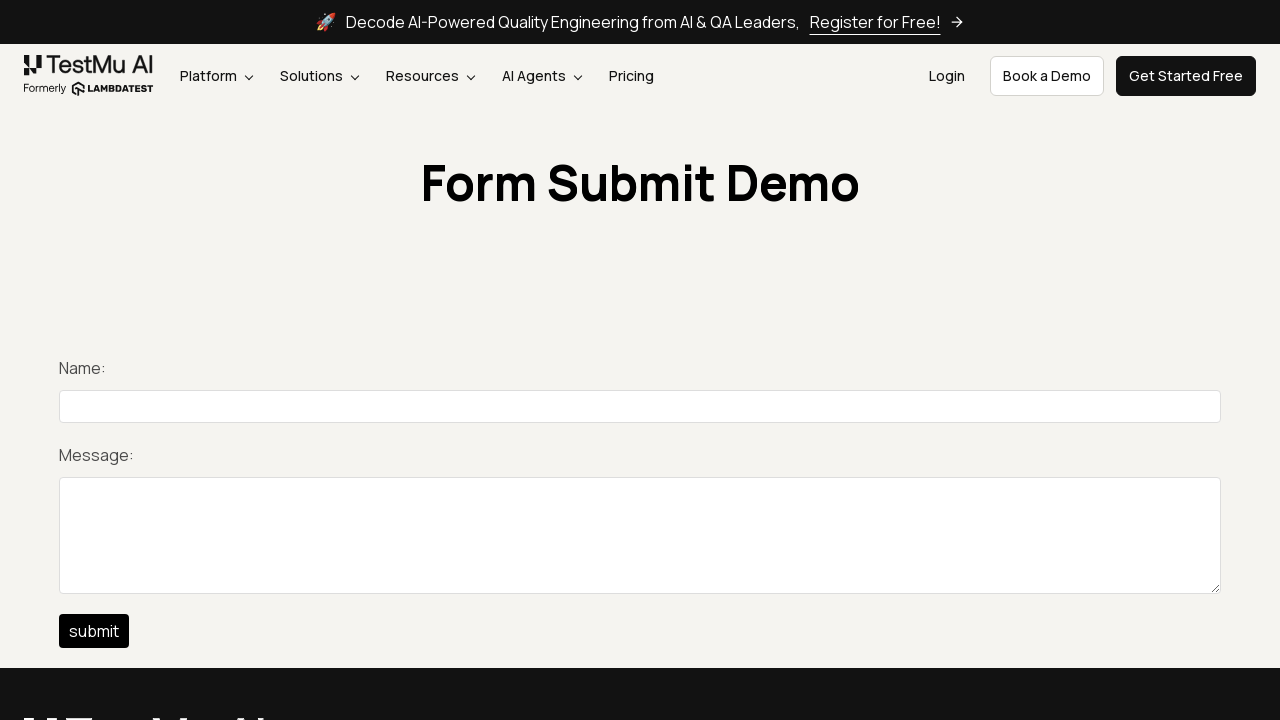

Filled title field with 'Sample Form Title' on #title
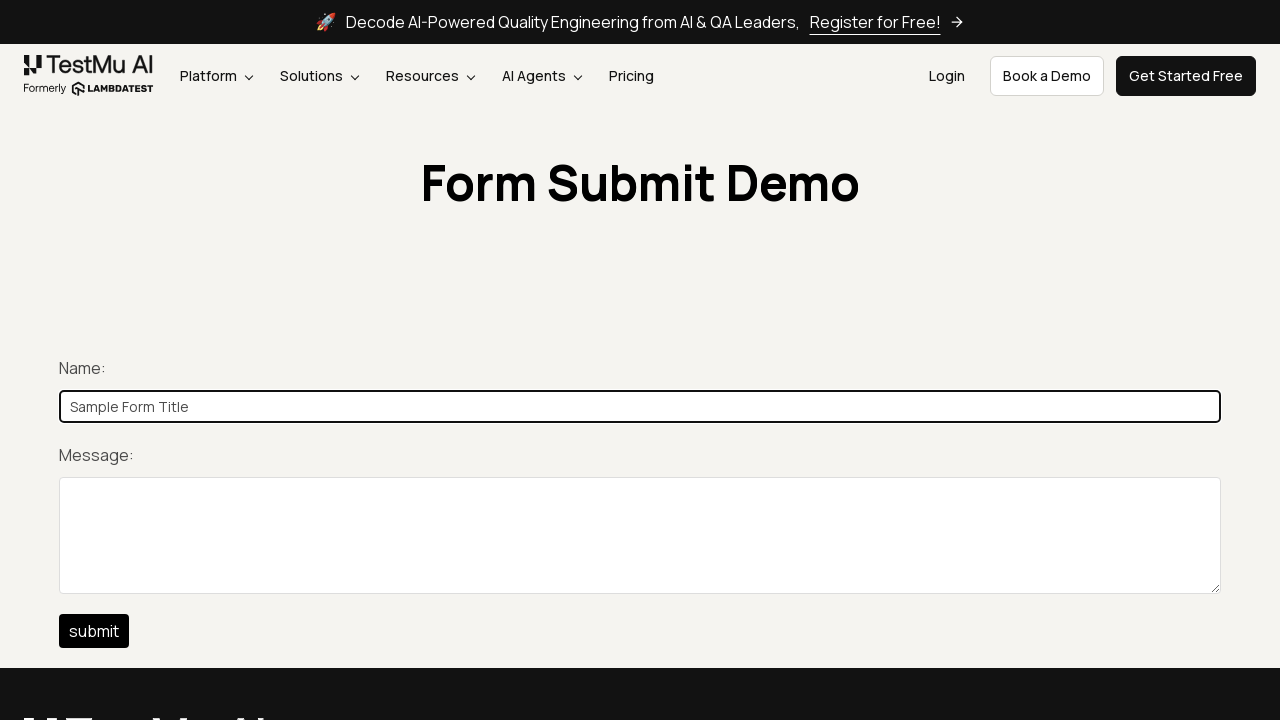

Filled description field with 'This is a test description for the form submission' on #description
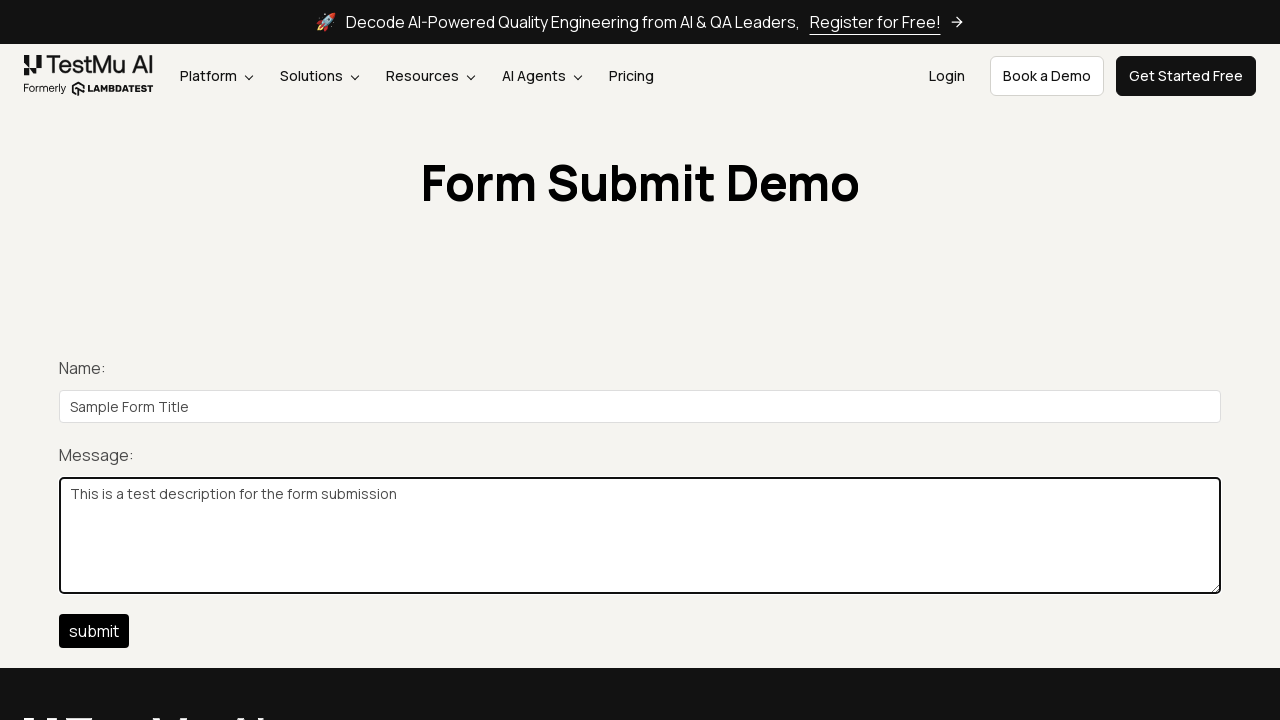

Clicked submit button to submit the AJAX form at (94, 631) on #btn-submit
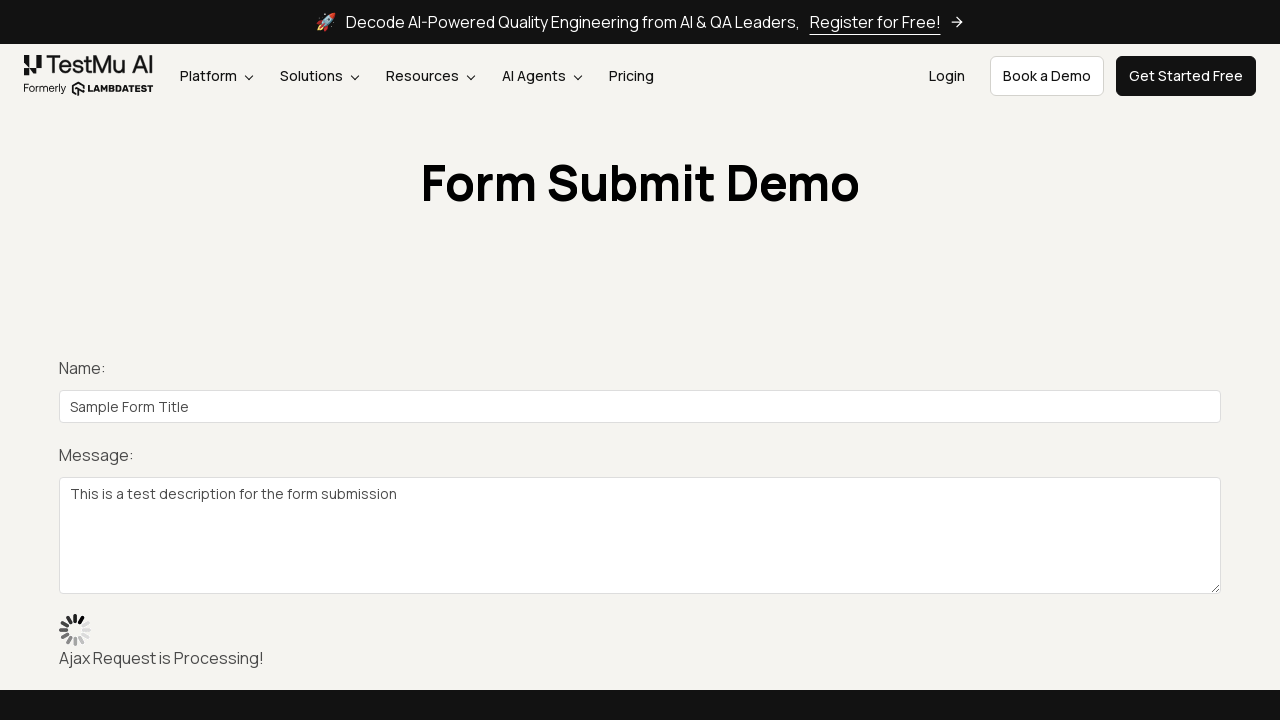

Form submission completed and network became idle
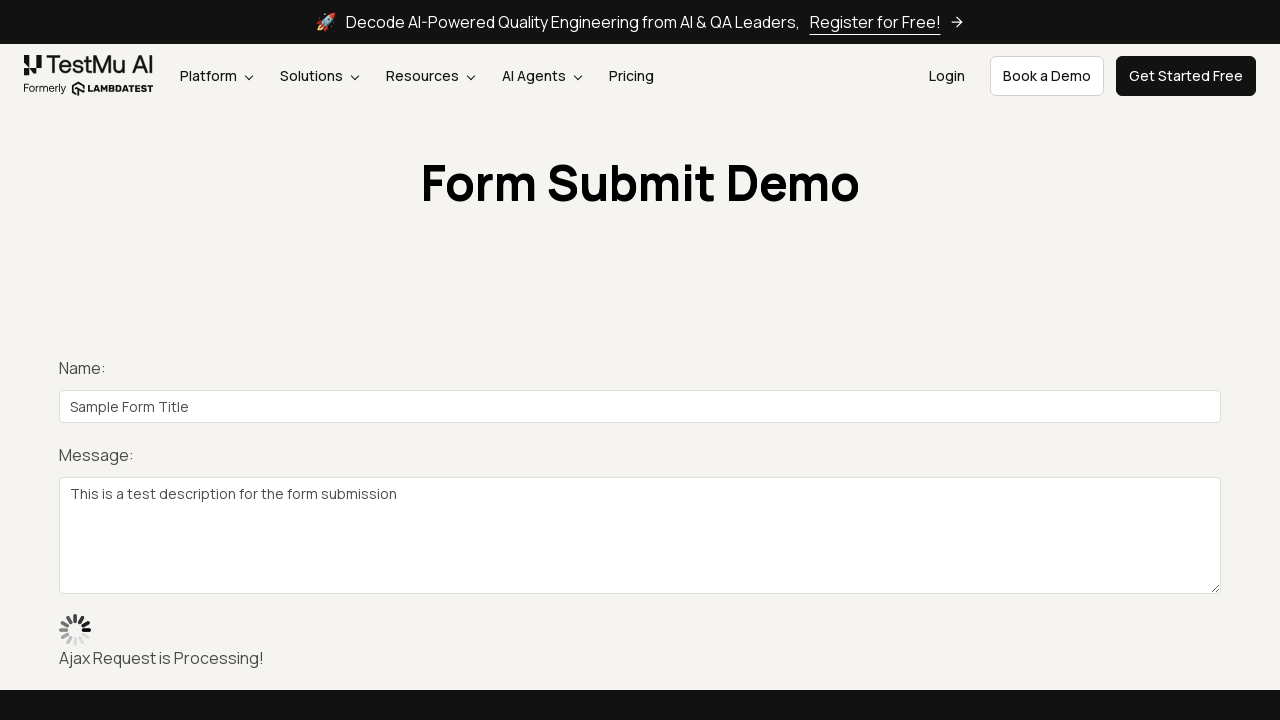

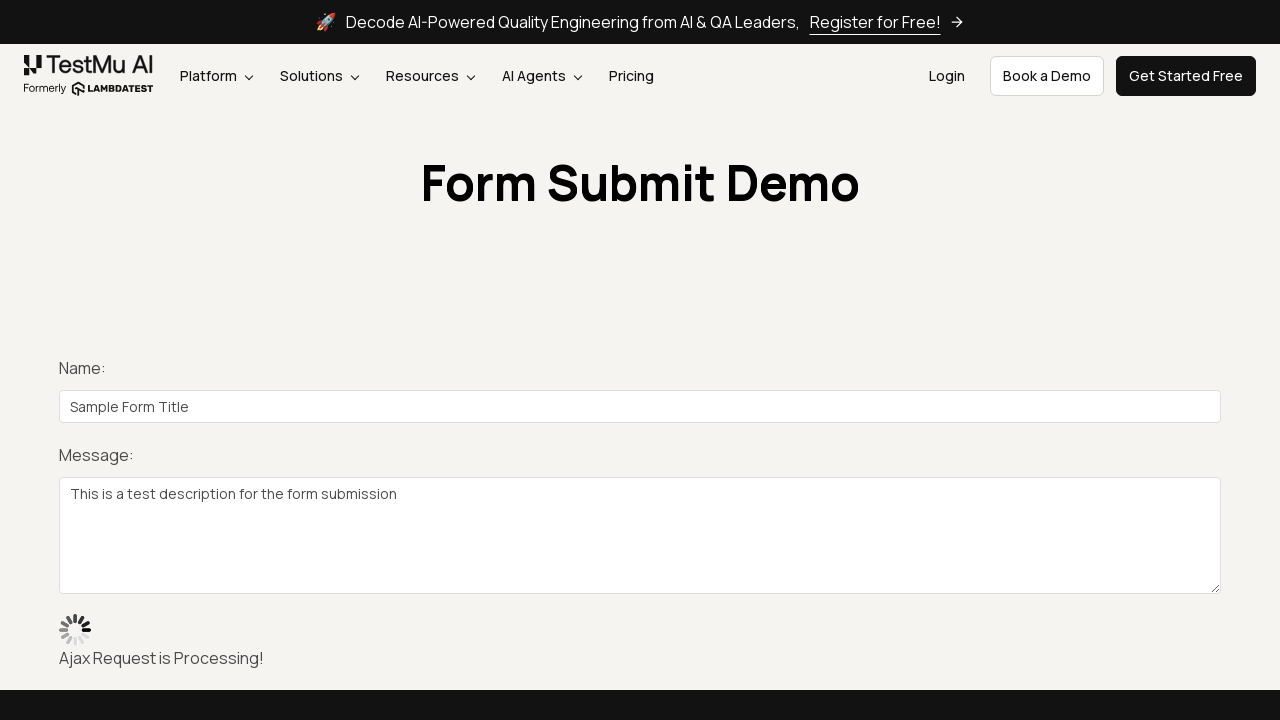